Tests that the Clear completed button displays correct text when items are completed

Starting URL: https://demo.playwright.dev/todomvc

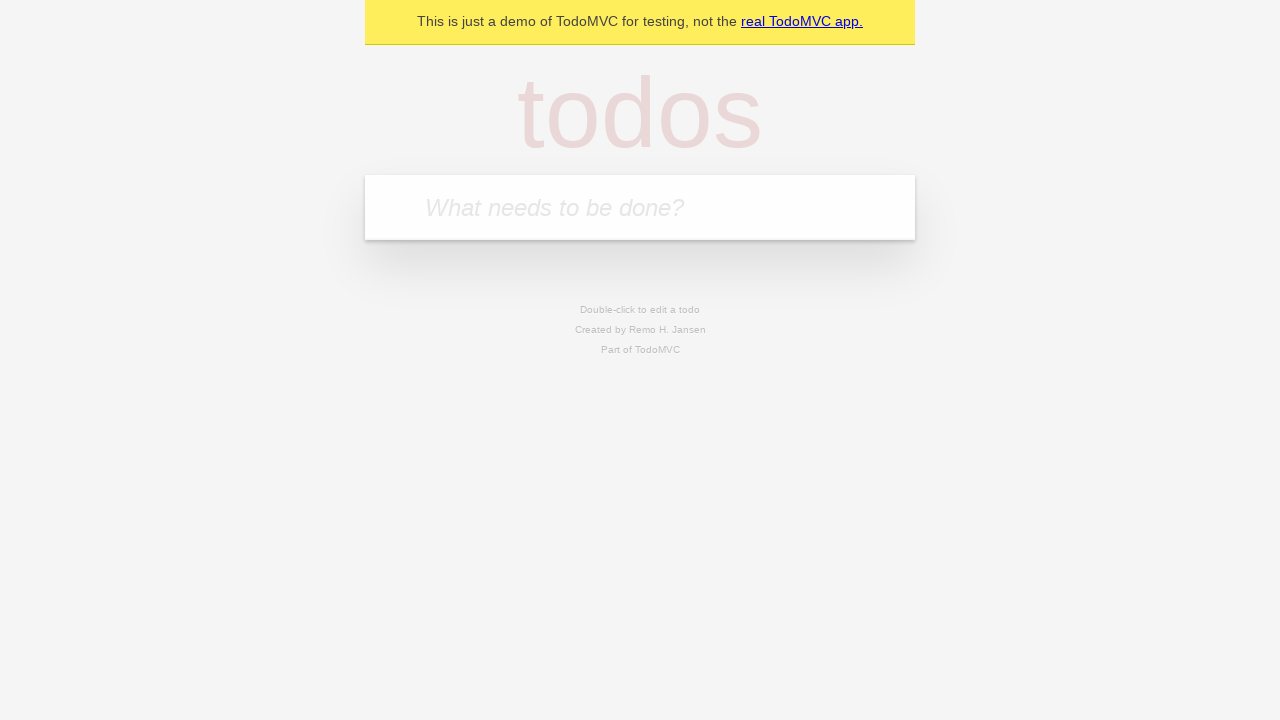

Located the 'What needs to be done?' input field
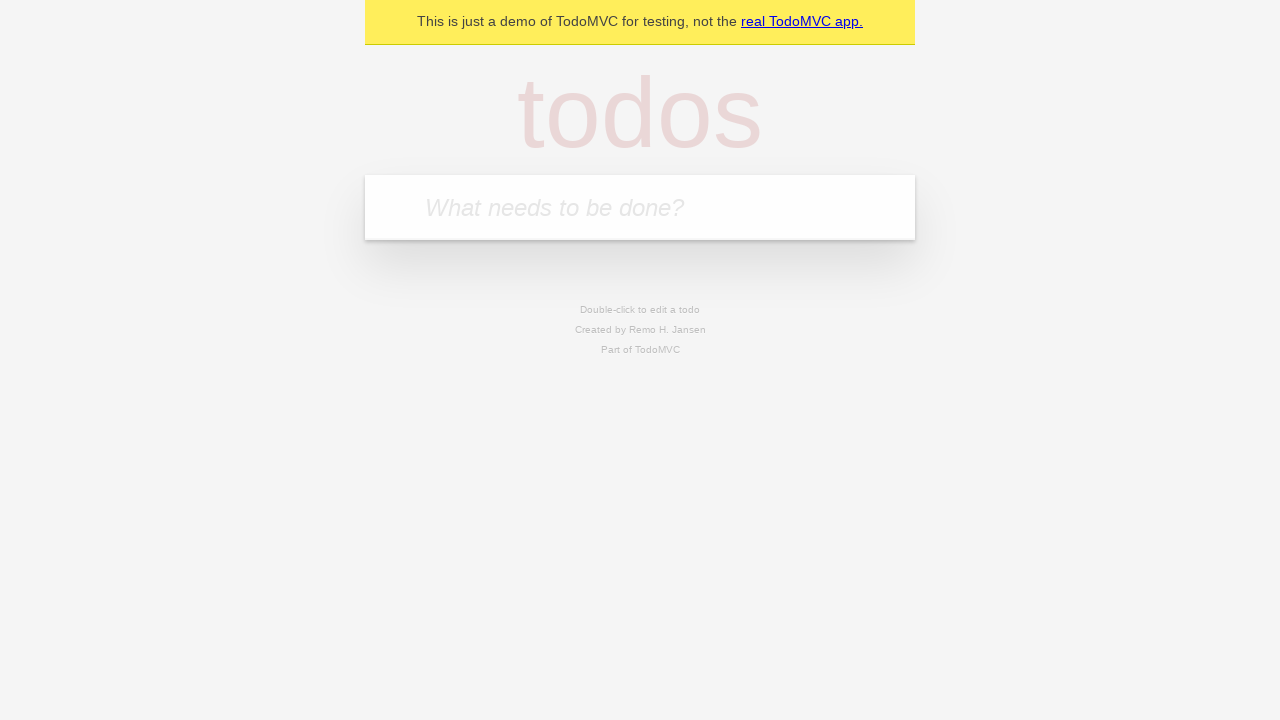

Filled first todo item: 'buy some cheese' on internal:attr=[placeholder="What needs to be done?"i]
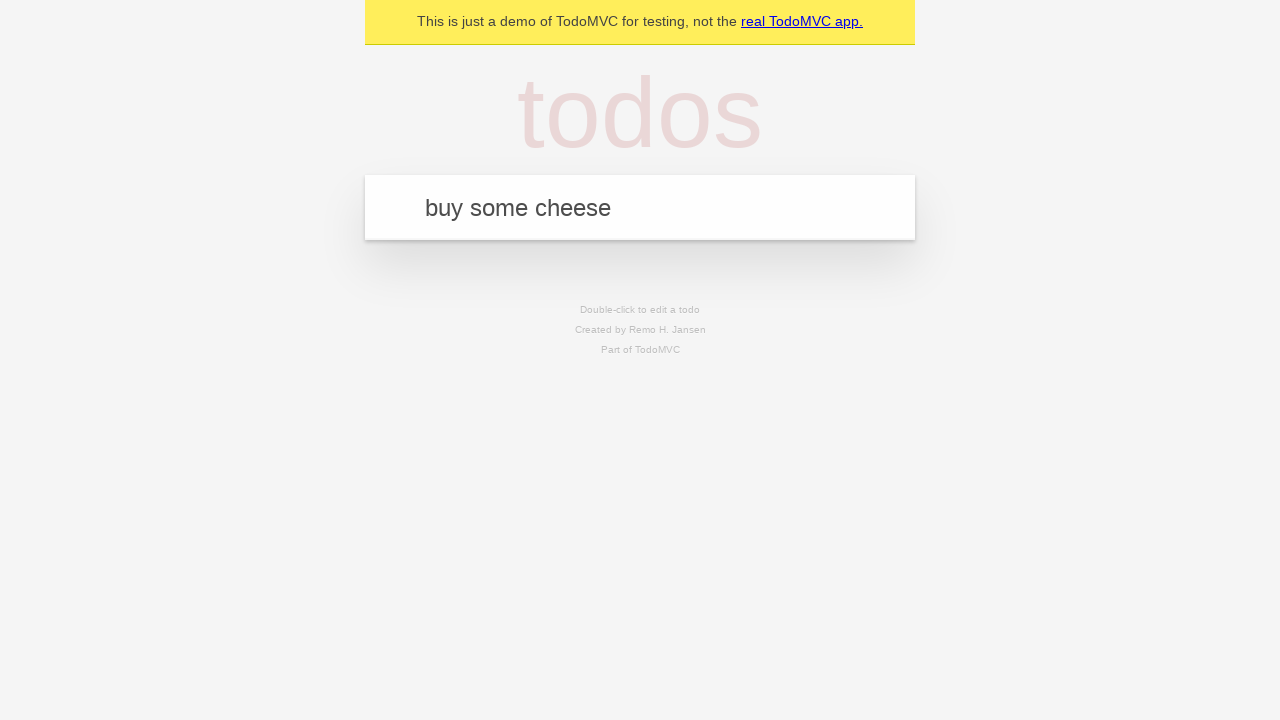

Pressed Enter to create first todo on internal:attr=[placeholder="What needs to be done?"i]
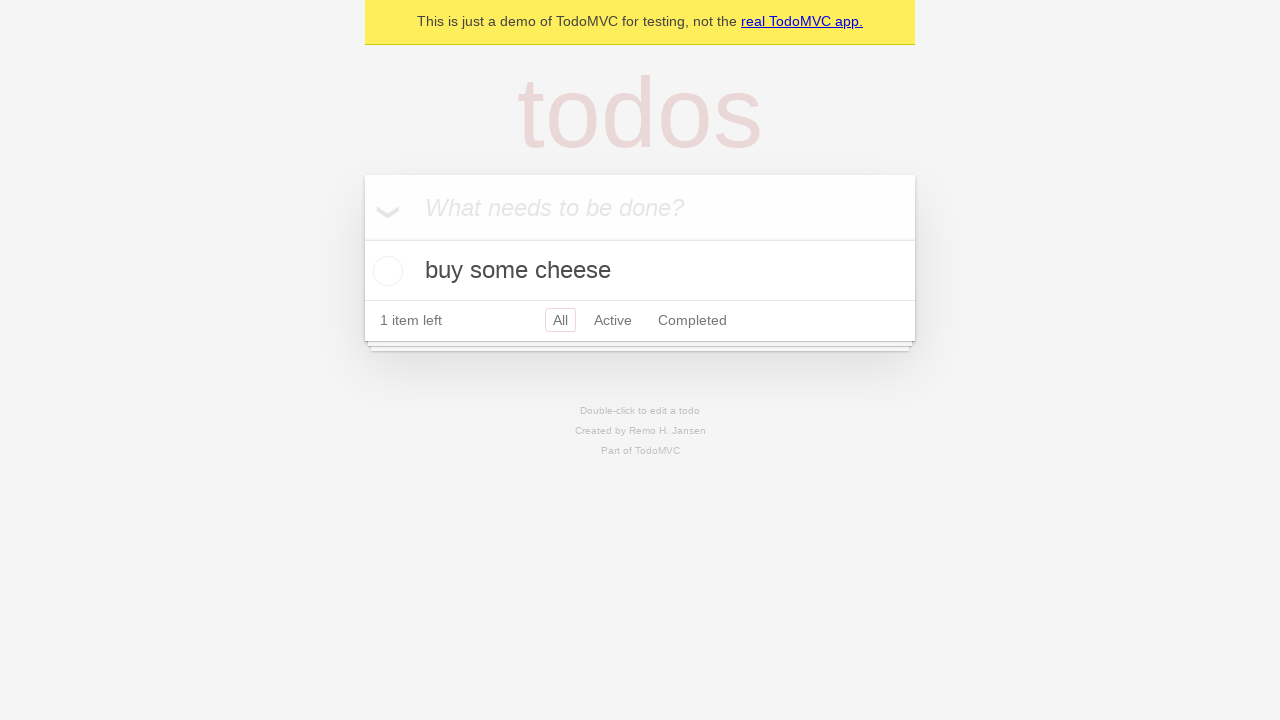

Filled second todo item: 'feed the cat' on internal:attr=[placeholder="What needs to be done?"i]
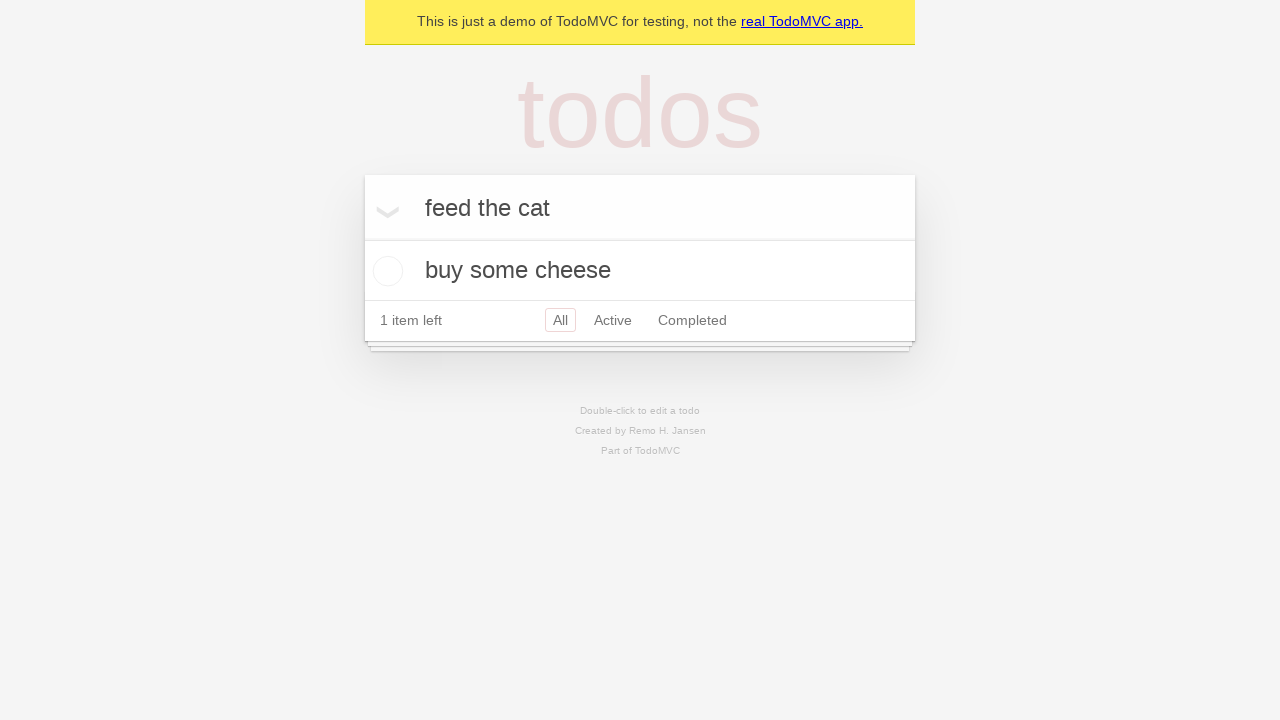

Pressed Enter to create second todo on internal:attr=[placeholder="What needs to be done?"i]
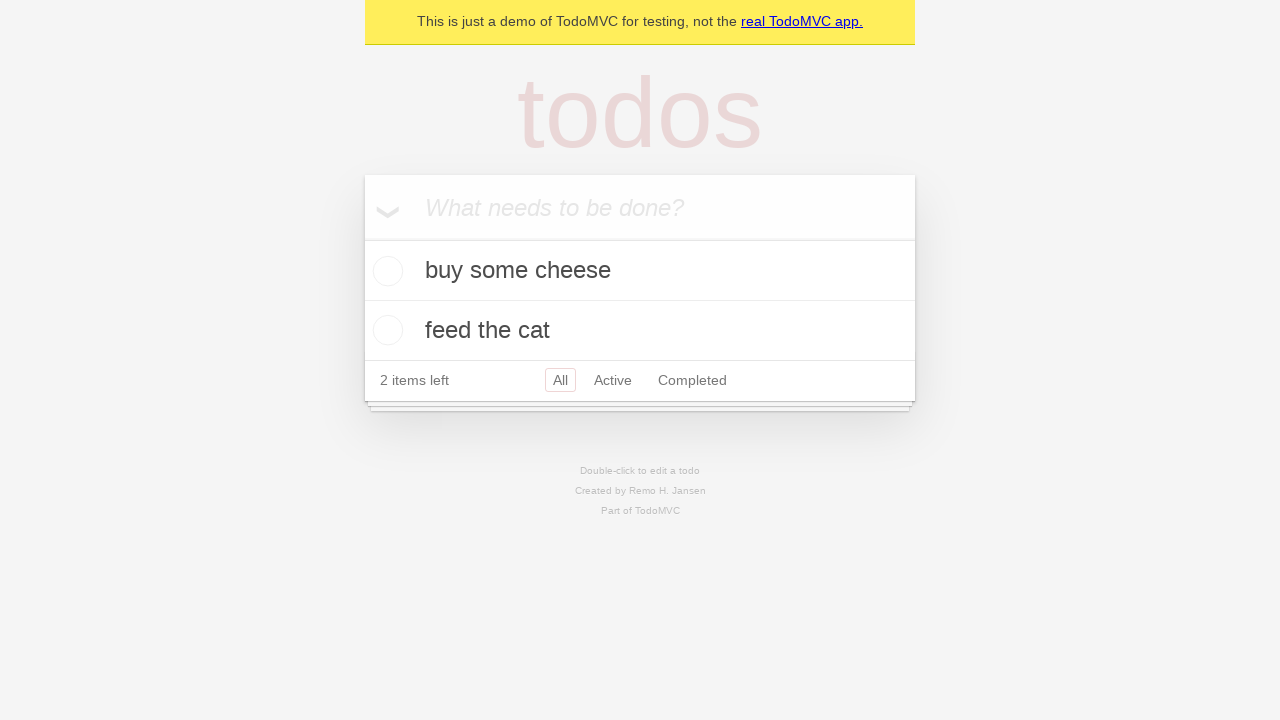

Filled third todo item: 'book a doctors appointment' on internal:attr=[placeholder="What needs to be done?"i]
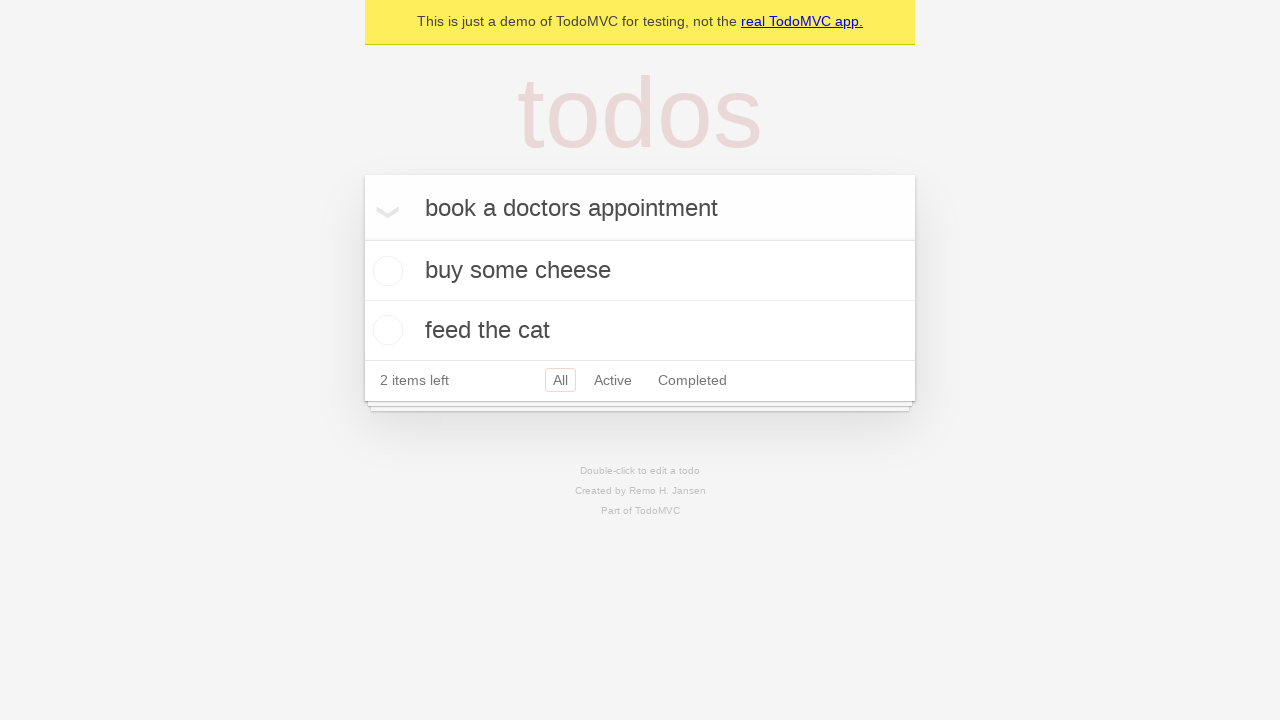

Pressed Enter to create third todo on internal:attr=[placeholder="What needs to be done?"i]
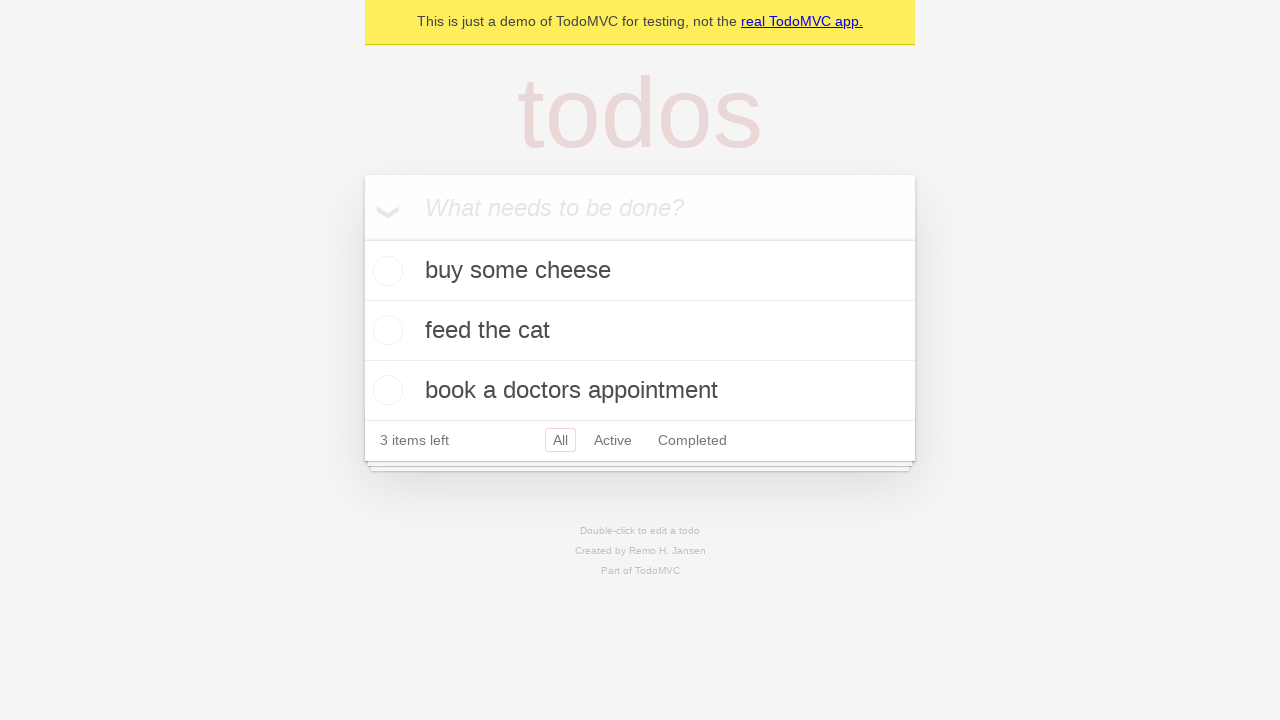

Checked the first todo item as completed at (385, 271) on .todo-list li .toggle >> nth=0
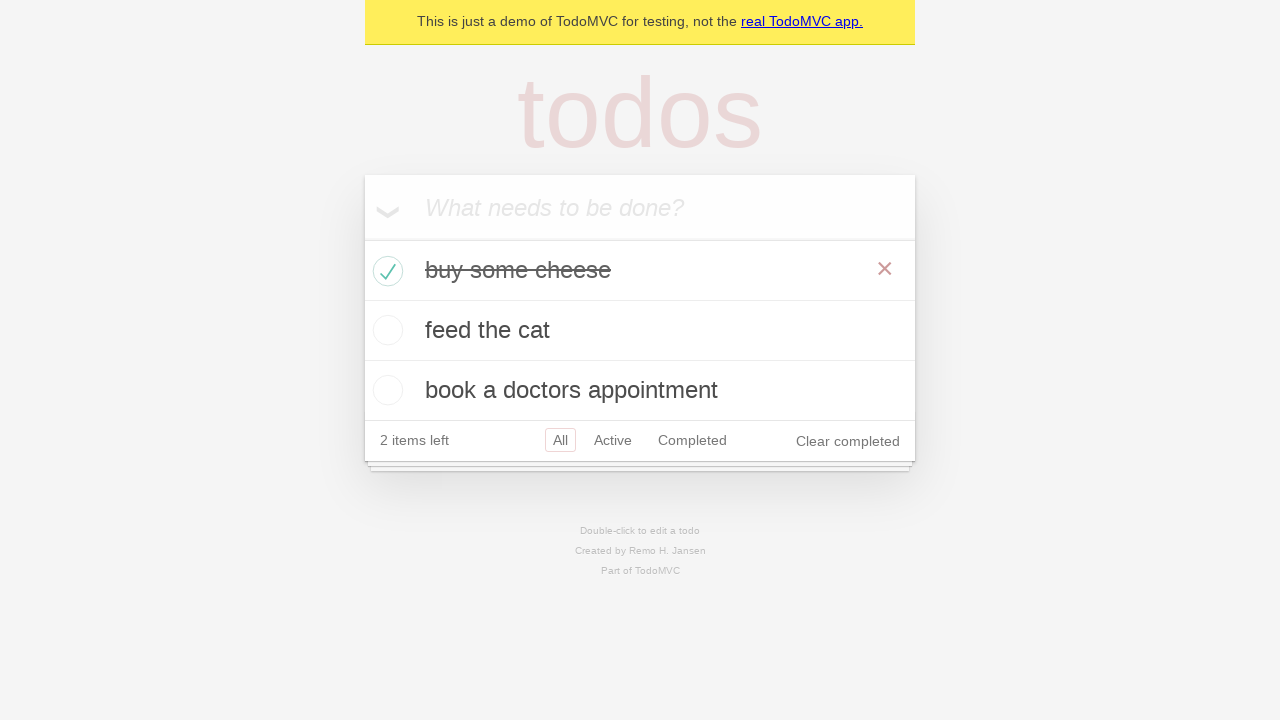

Verified 'Clear completed' button is visible
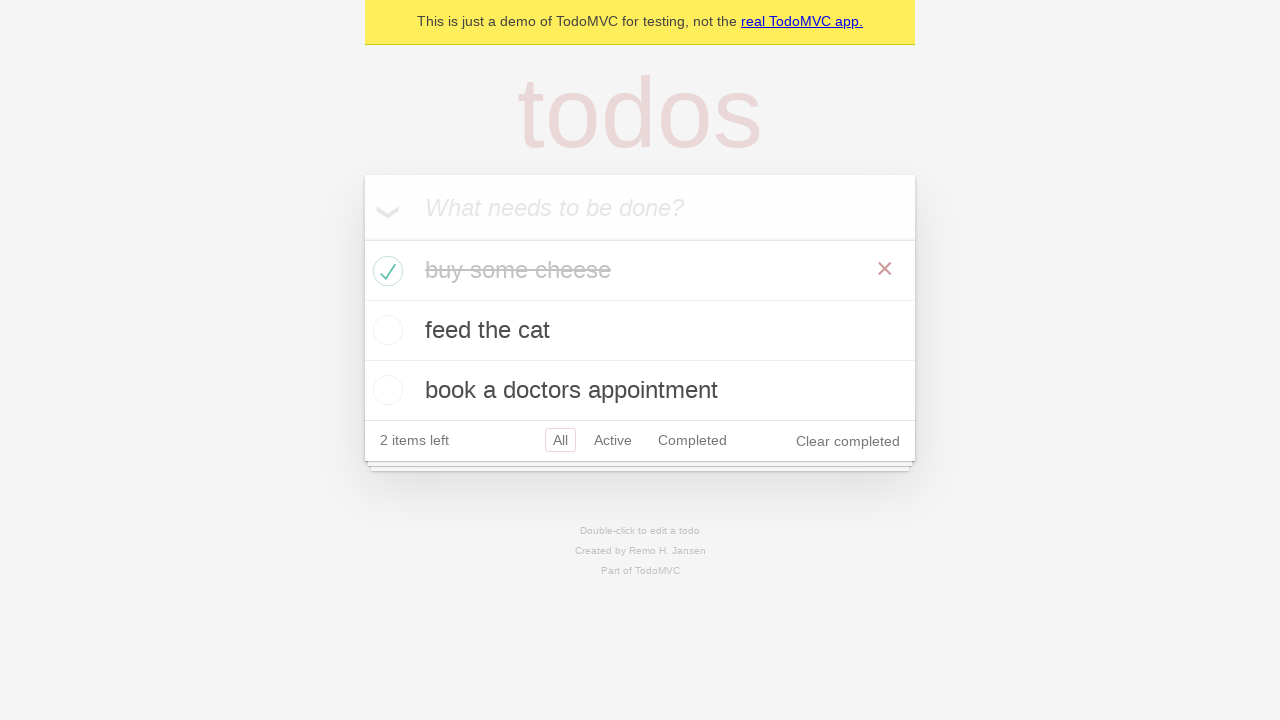

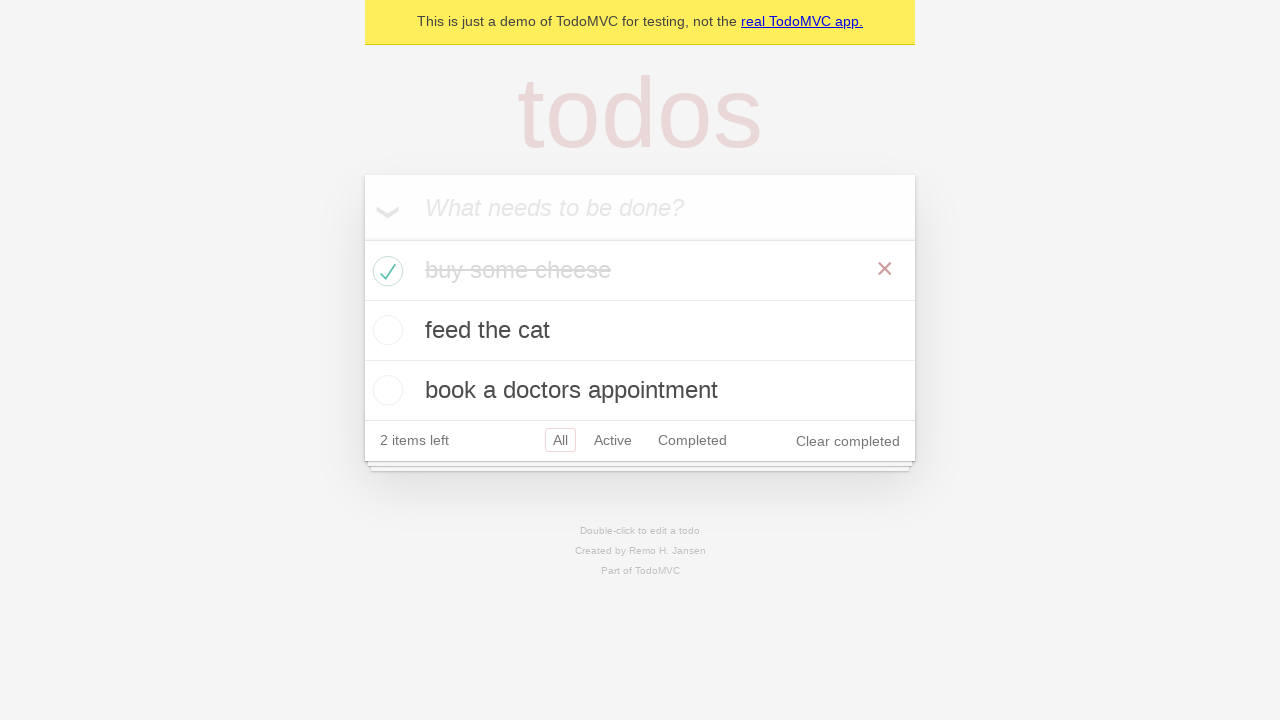